Tests checkbox functionality by clicking the first checkbox and verifying it becomes checked

Starting URL: http://the-internet.herokuapp.com/checkboxes

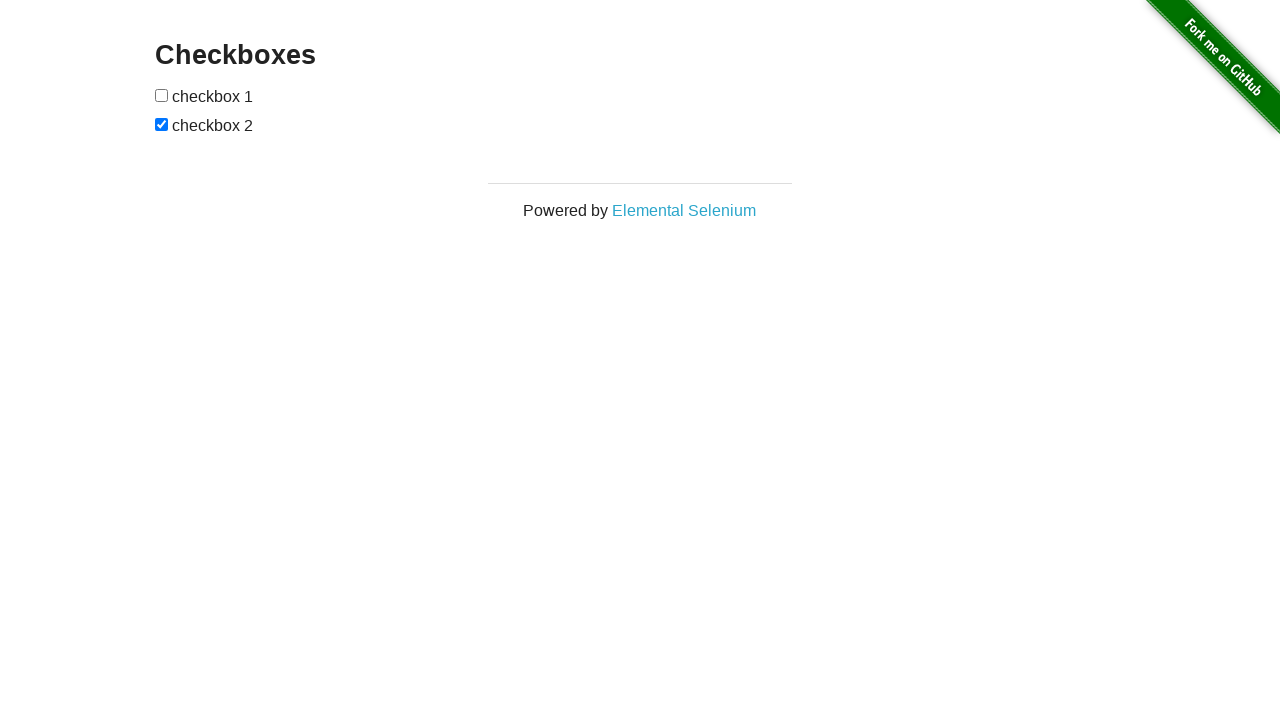

Navigated to checkboxes test page
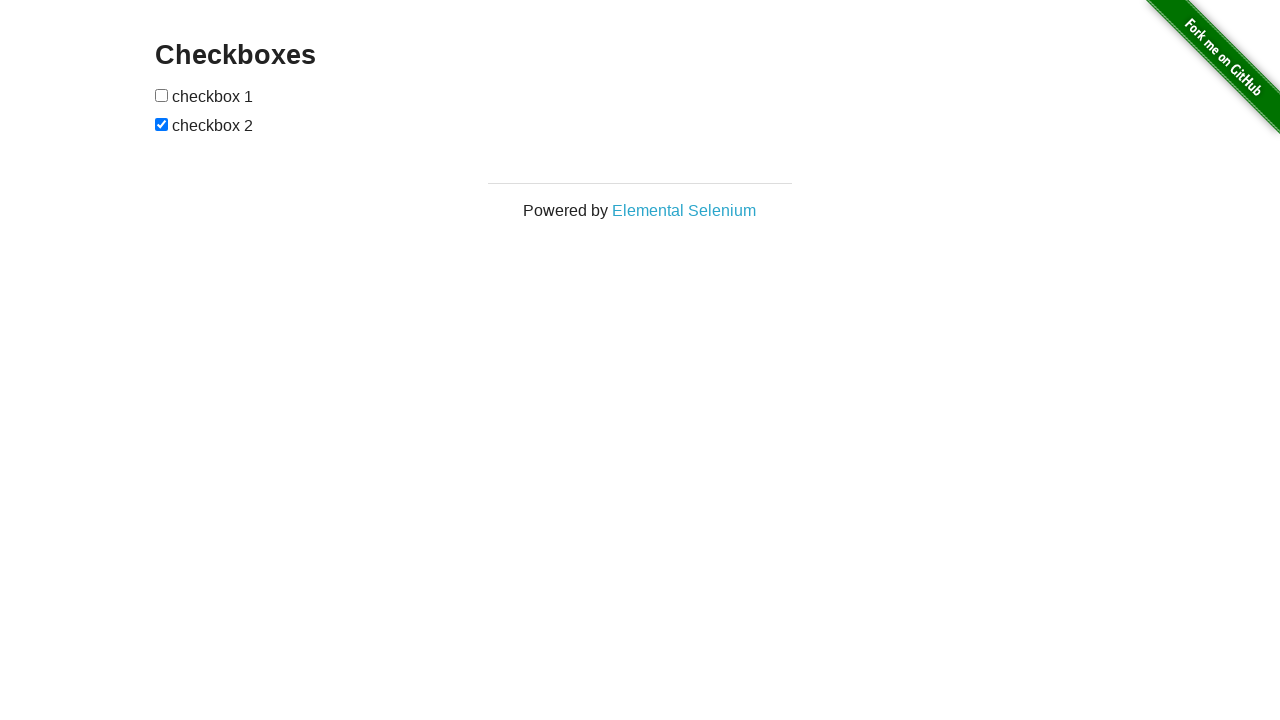

Located the first checkbox element
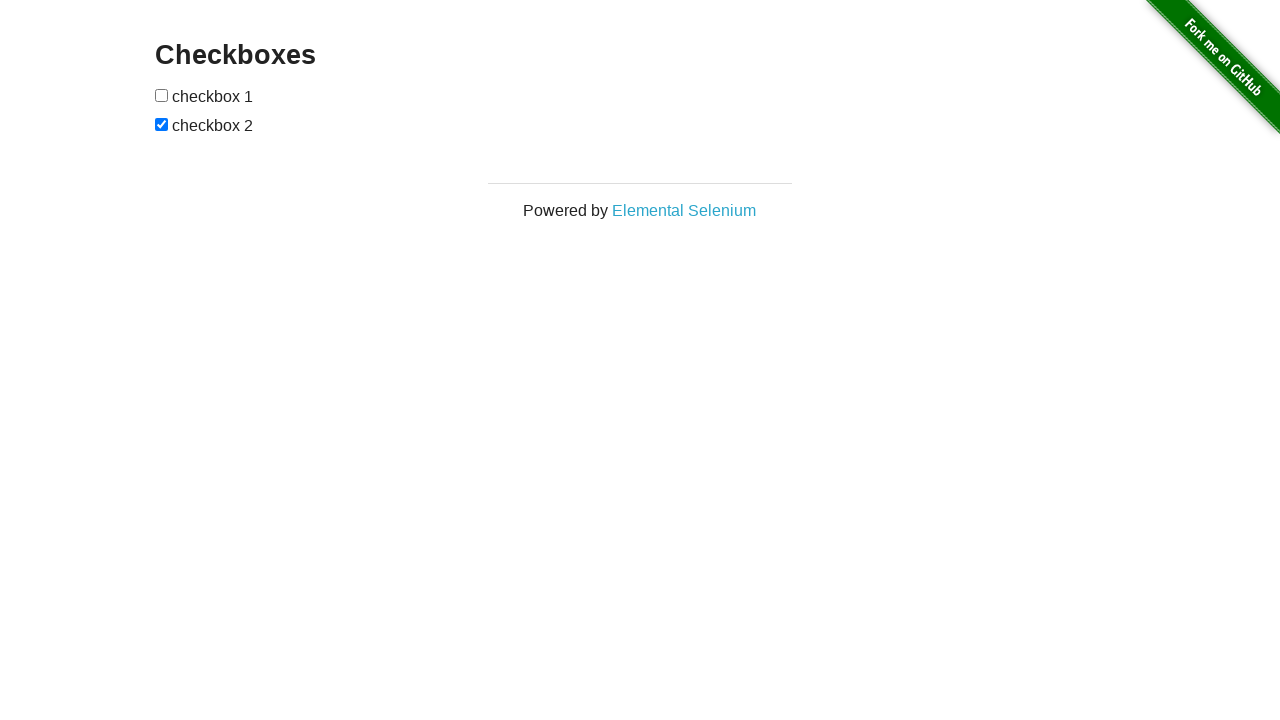

Clicked the first checkbox at (162, 95) on xpath=//*[@type='checkbox']/preceding-sibling::input
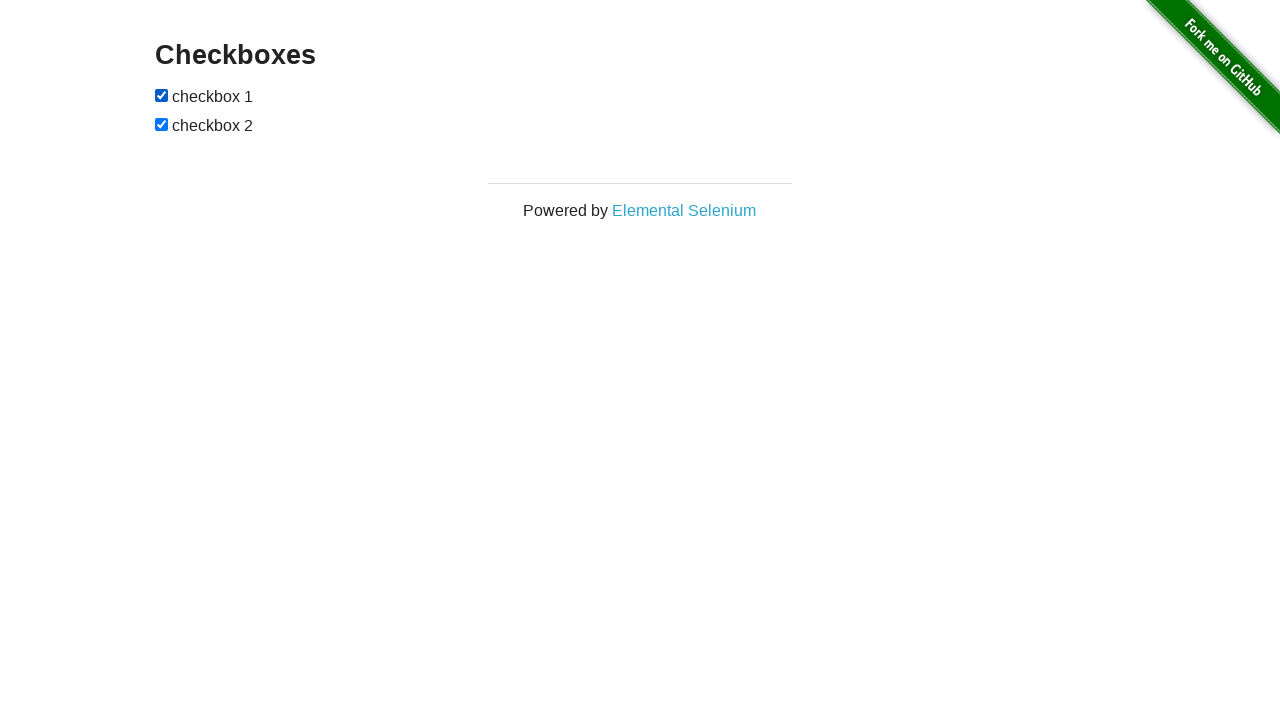

Verified that the first checkbox is now checked
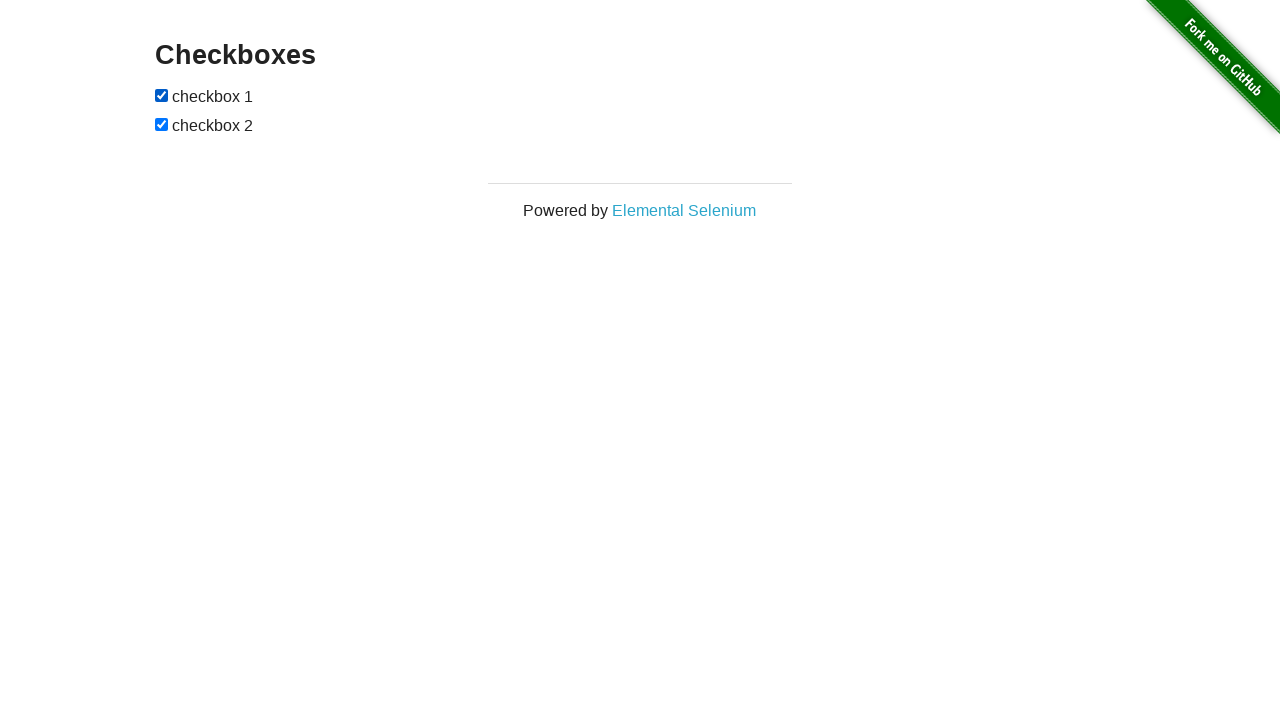

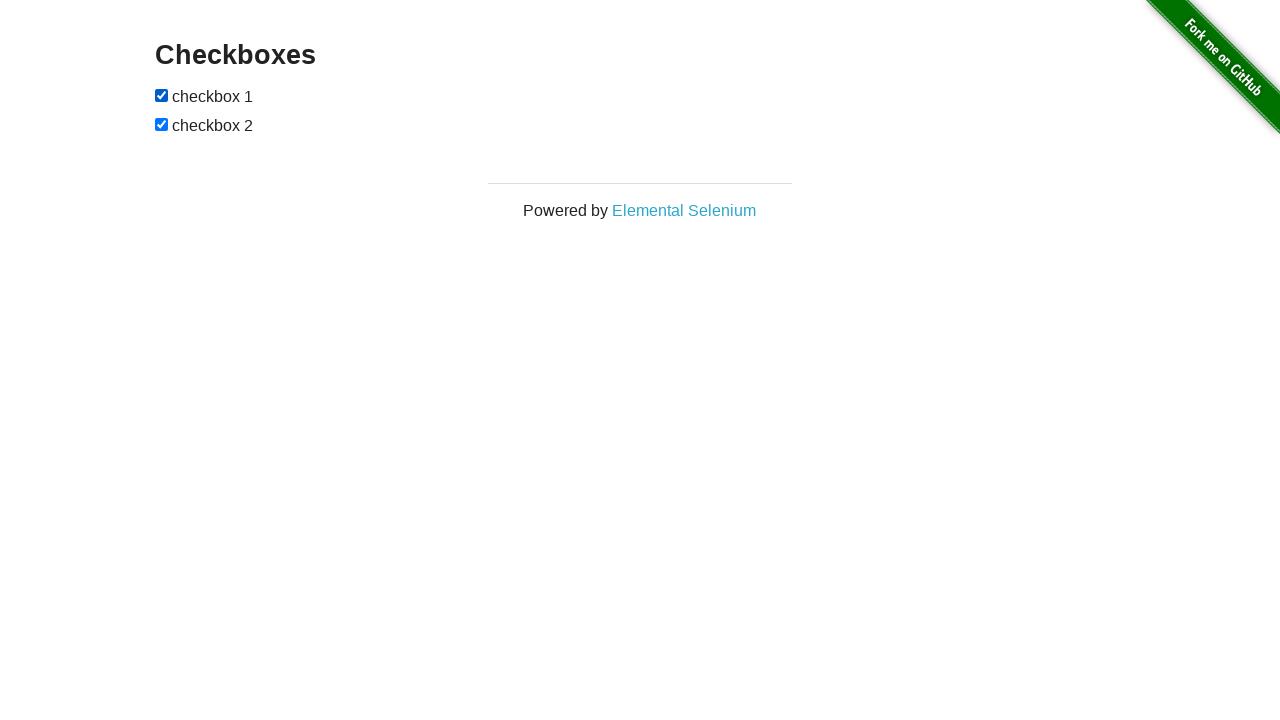